Tests the search functionality on a demo web shop by searching for "for" keyword and verifying the expected book results are displayed.

Starting URL: https://danube-web.shop/

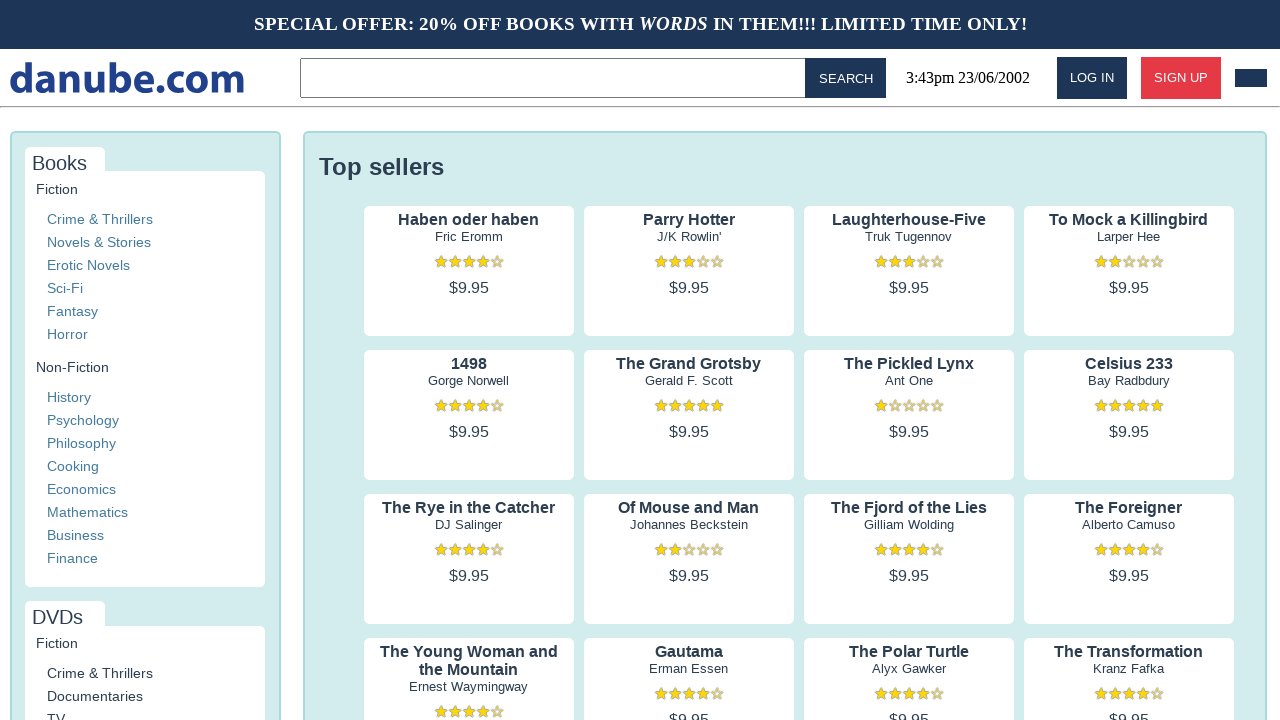

Clicked search input in topbar at (556, 78) on .topbar > input
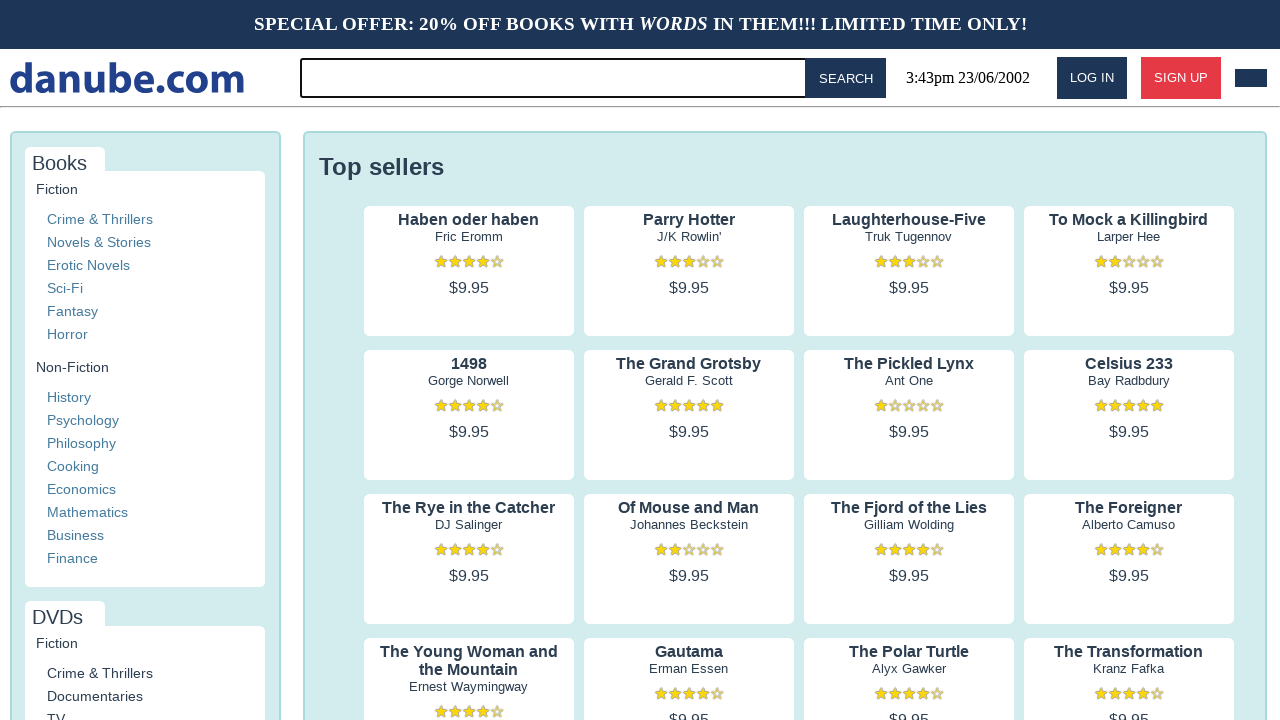

Typed 'for' keyword in search field on .topbar > input
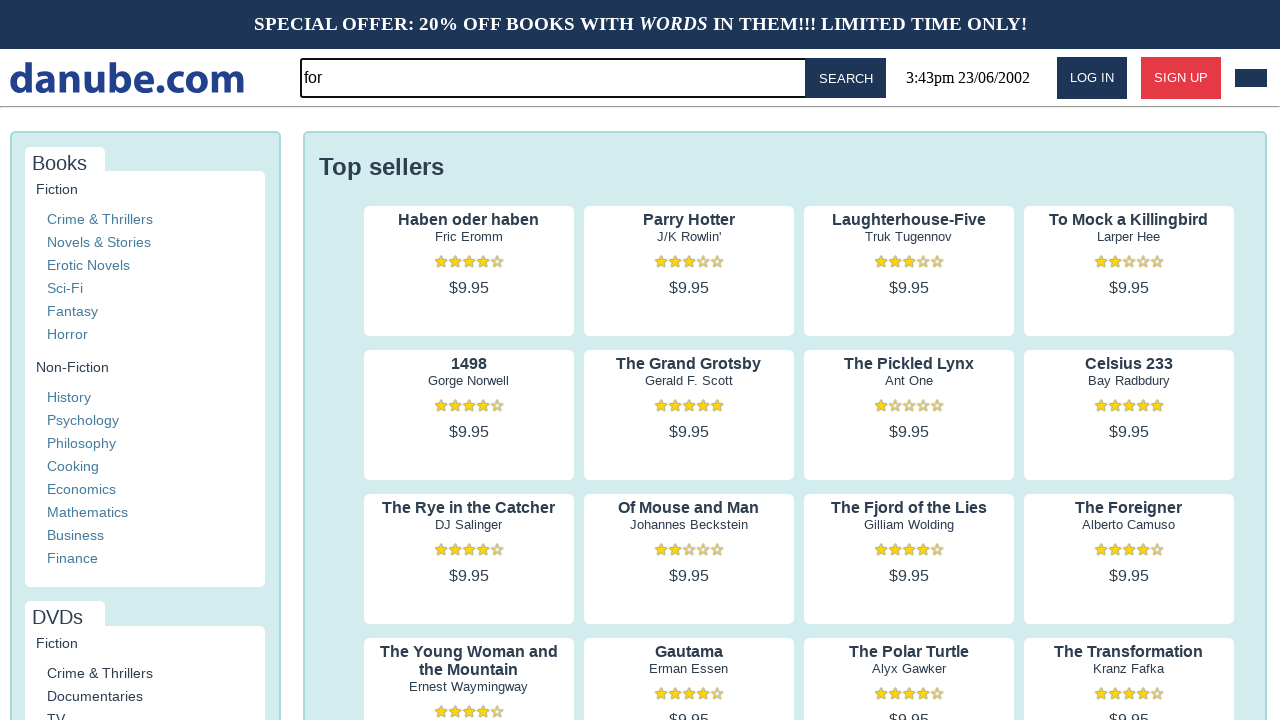

Clicked search button at (846, 78) on #button-search
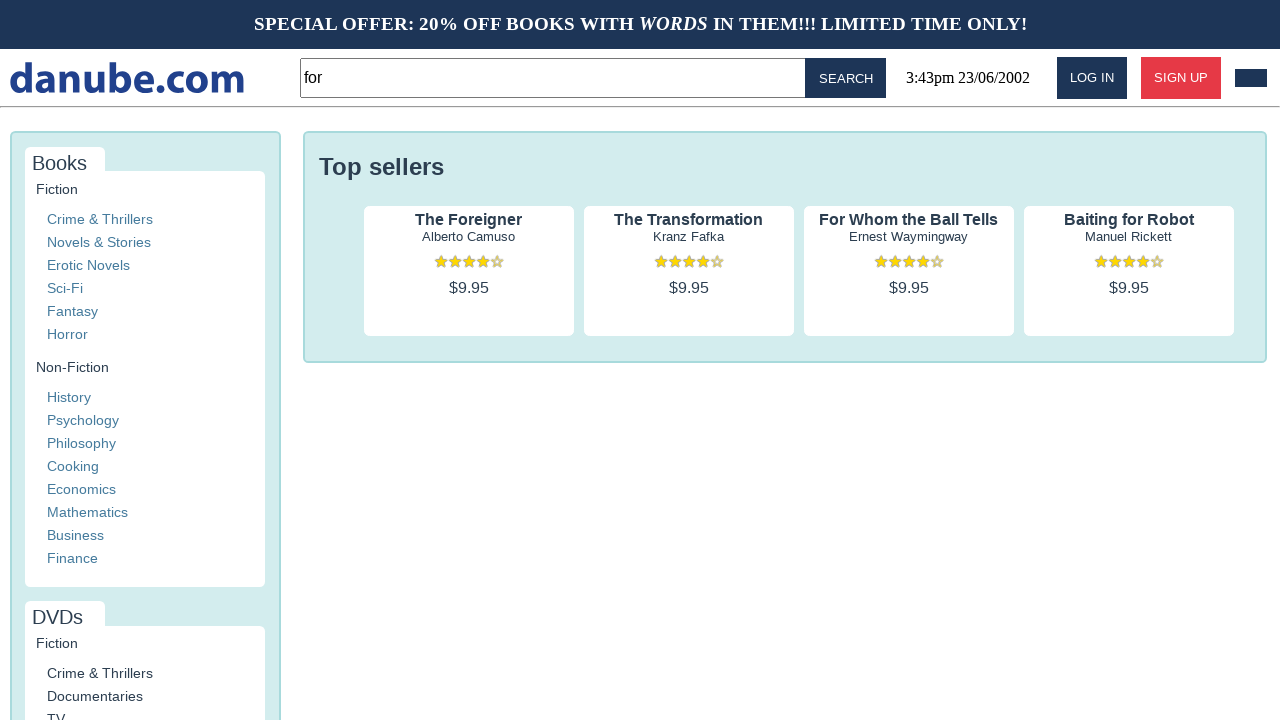

Search results loaded and book preview titles are visible
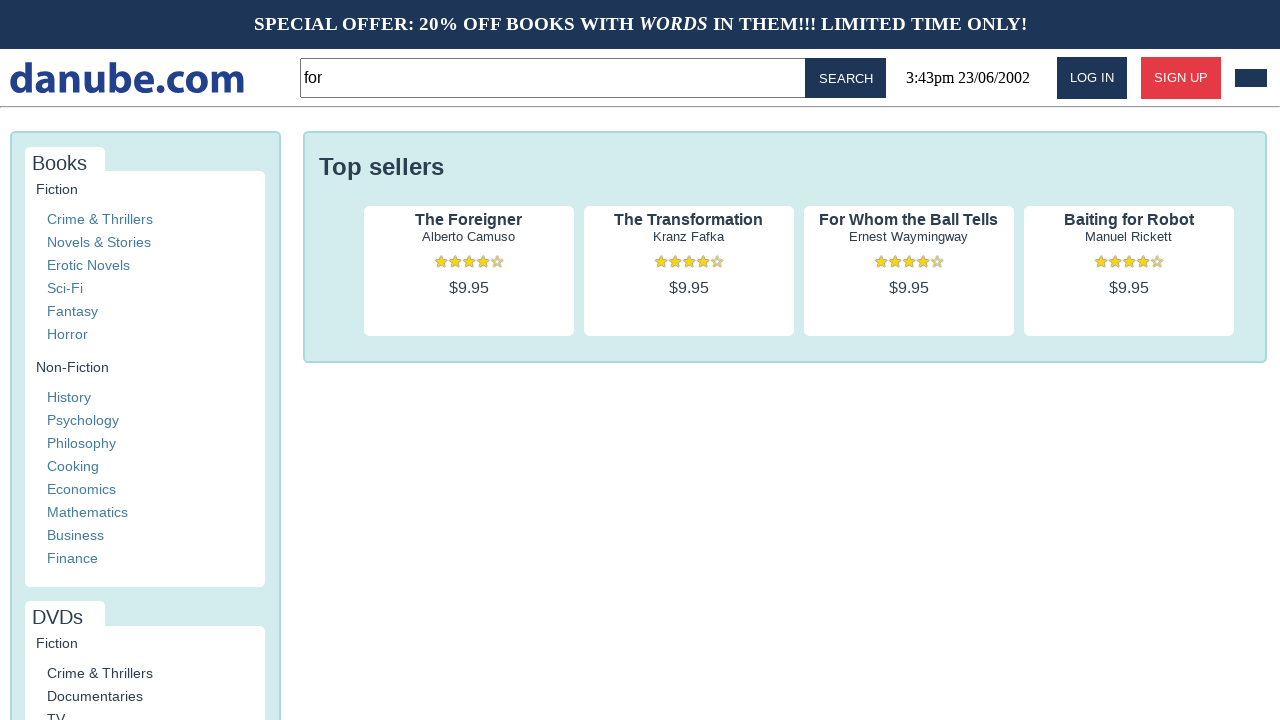

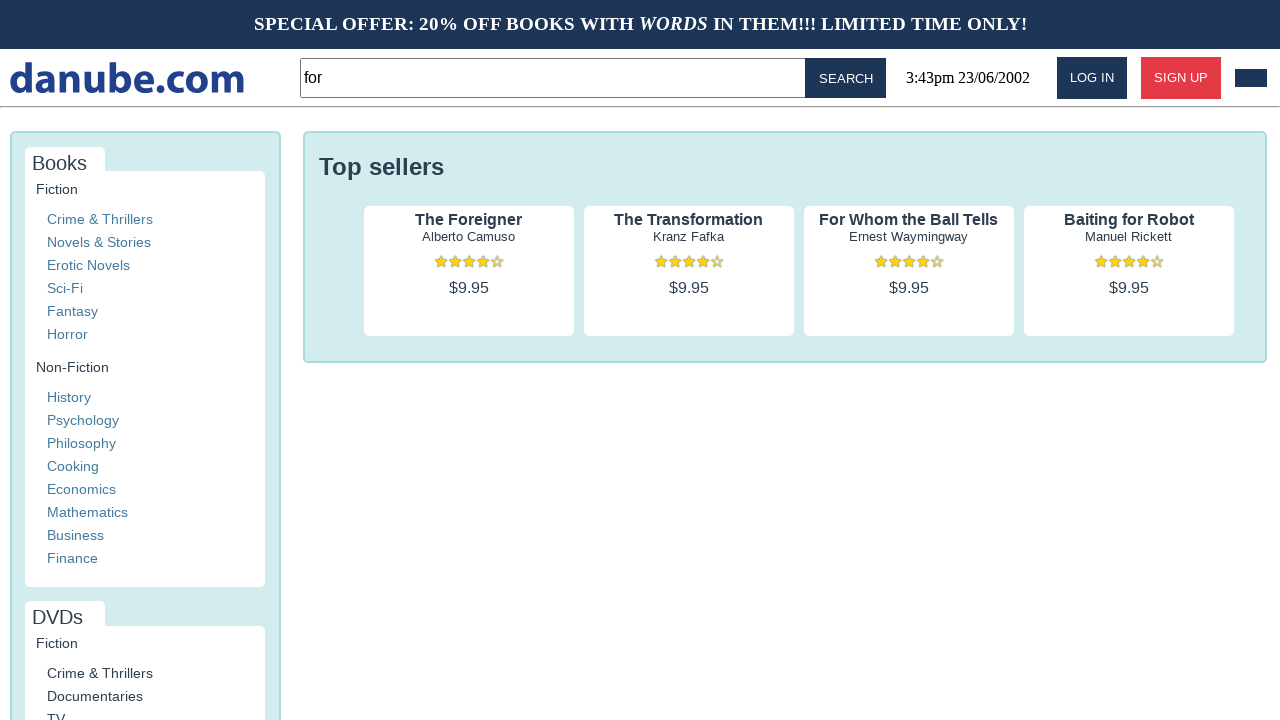